Tests the payment form validation by attempting to pay without entering an email, verifying the Invalid Email error message appears

Starting URL: https://shopdemo.e-junkie.com/

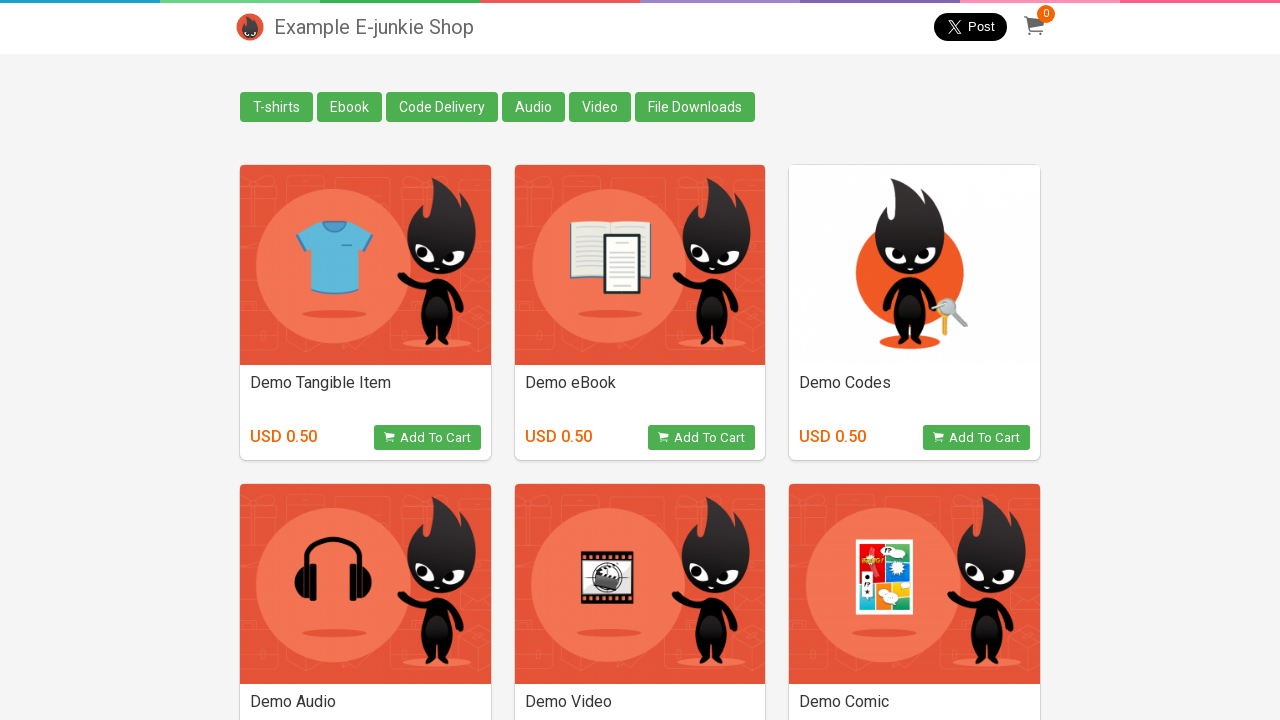

Clicked on Ebook product at (350, 107) on xpath=//*[text()='Ebook']
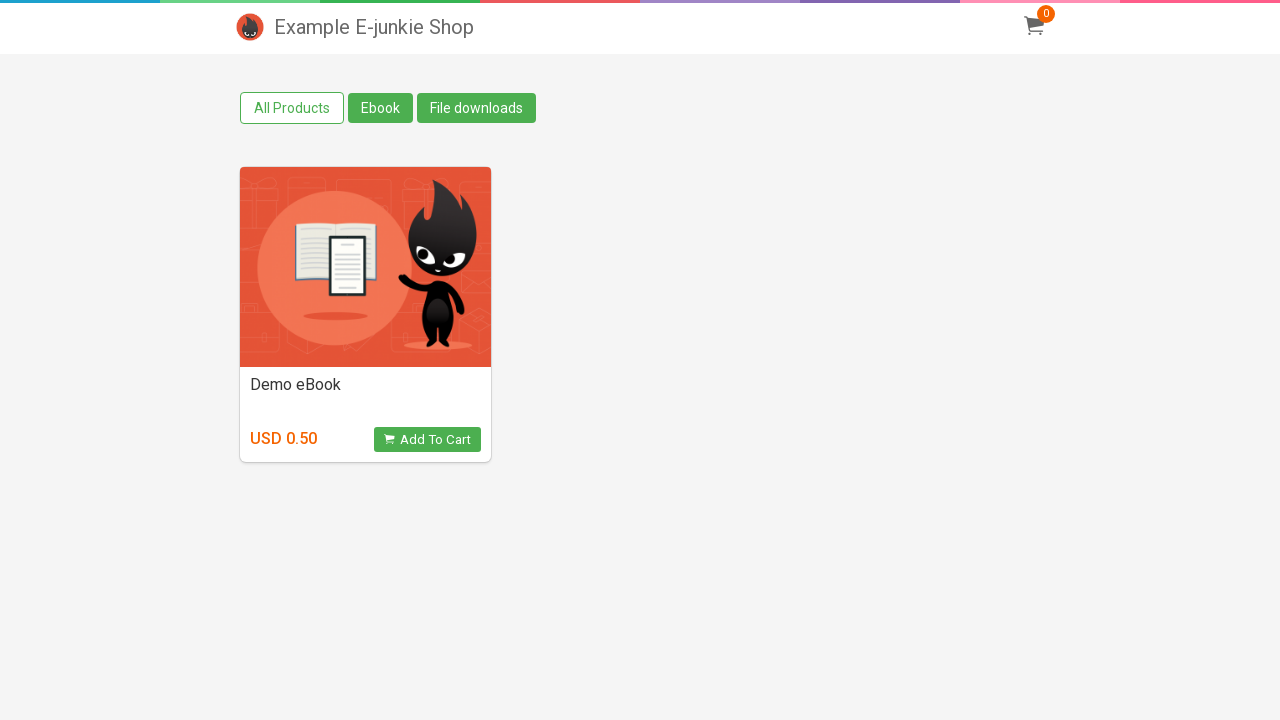

Clicked Add to Cart button at (427, 440) on xpath=//*[@class='view_product']
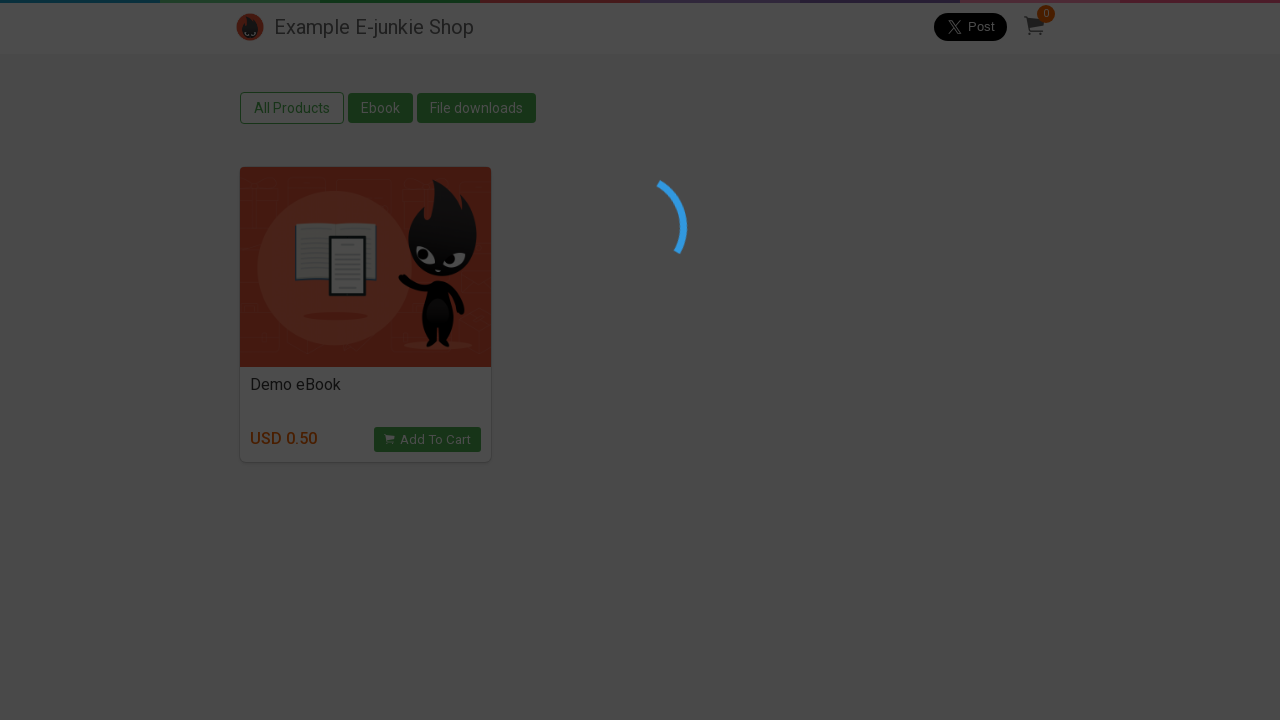

Located cart iframe
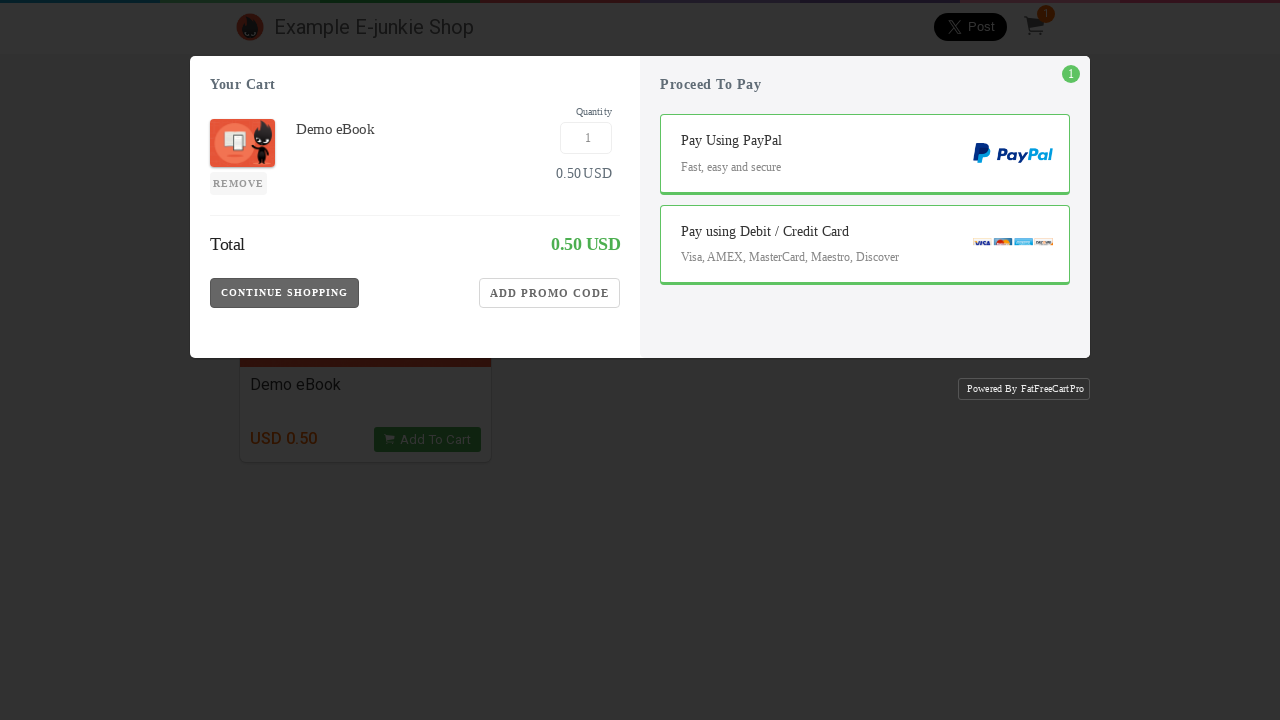

Clicked 'Pay using Debit / Credit Card' option at (865, 270) on xpath=//*[@class='EJIframeV3 EJOverlayV3'] >> internal:control=enter-frame >> xp
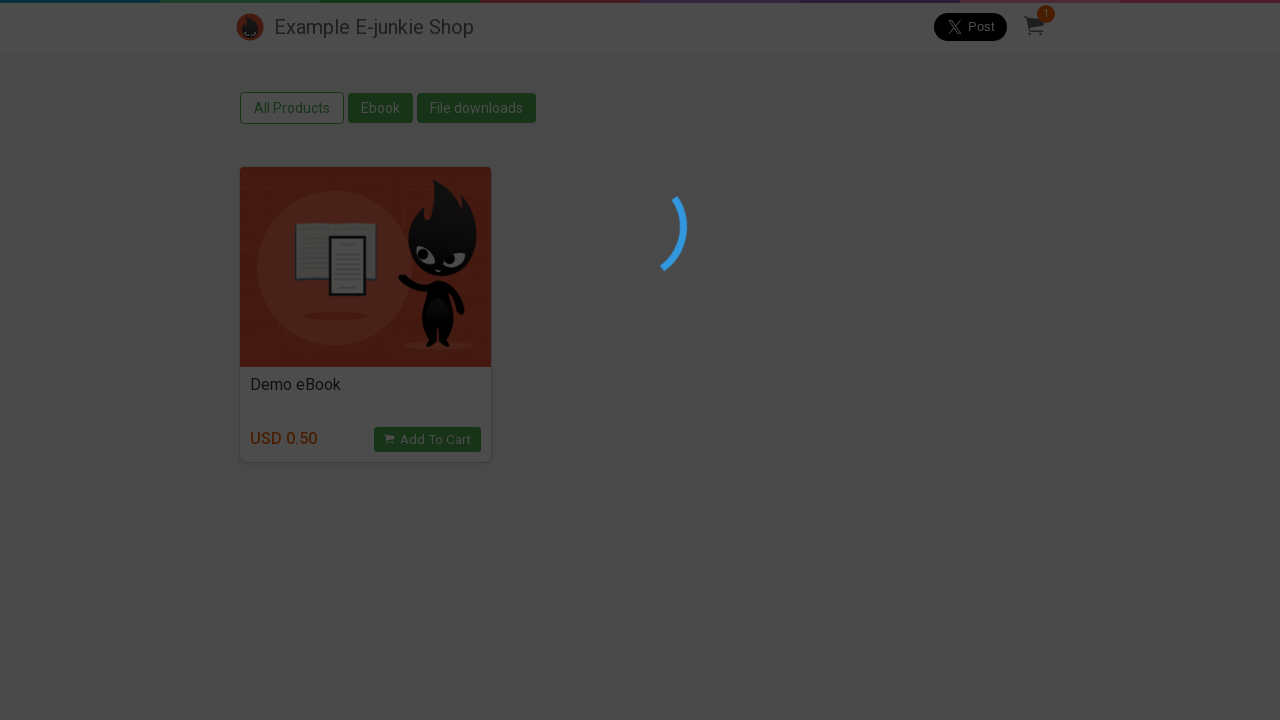

Clicked Pay button without entering email at (865, 293) on xpath=//*[@class='EJIframeV3 EJOverlayV3'] >> internal:control=enter-frame >> xp
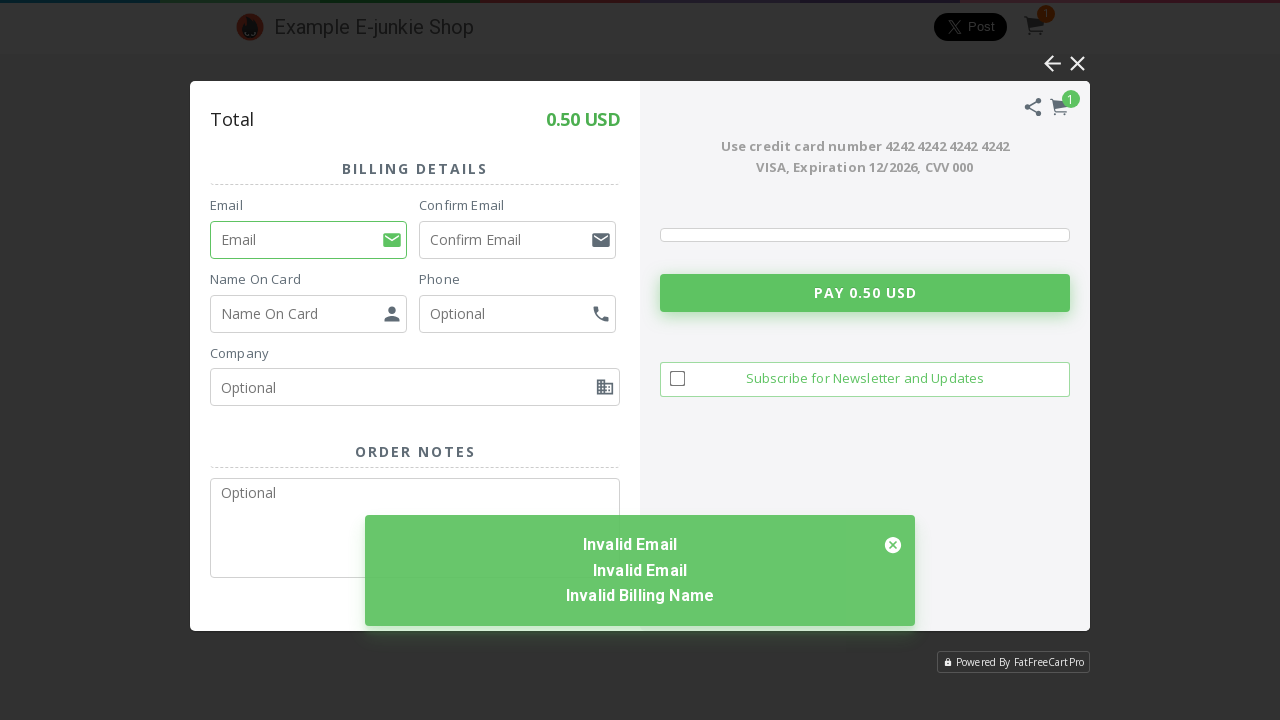

Invalid Email error message appeared and was verified
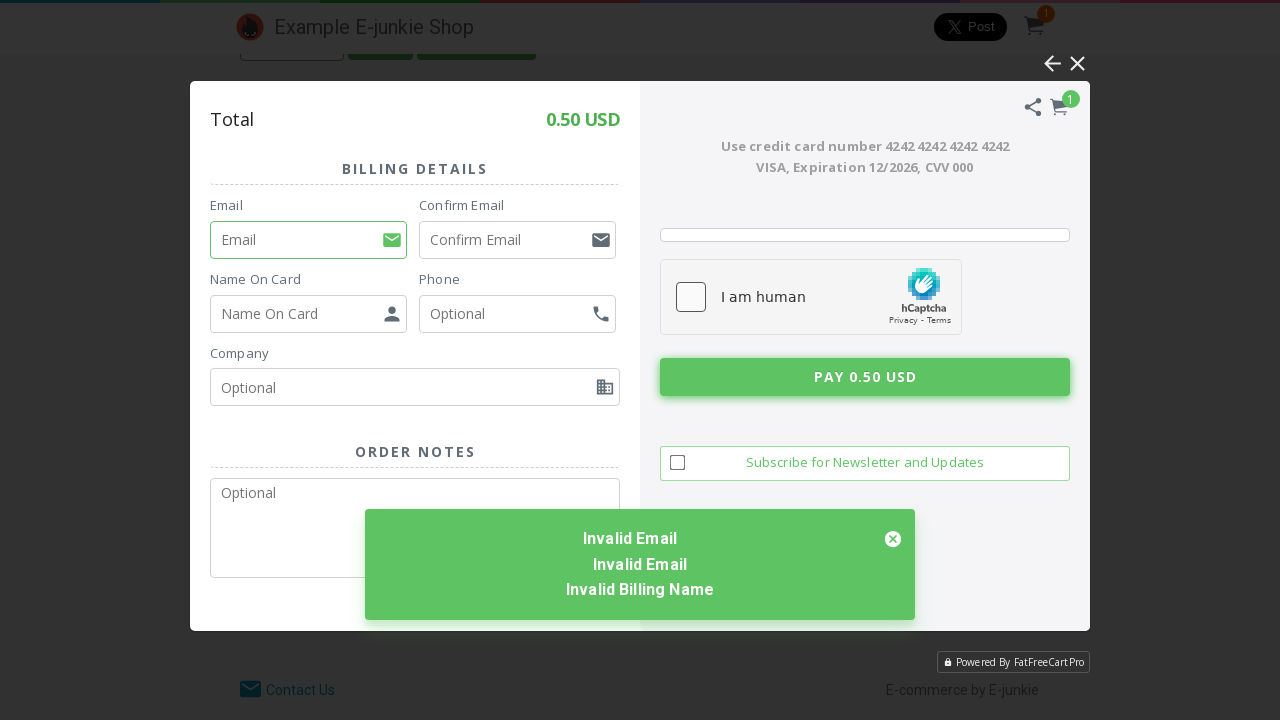

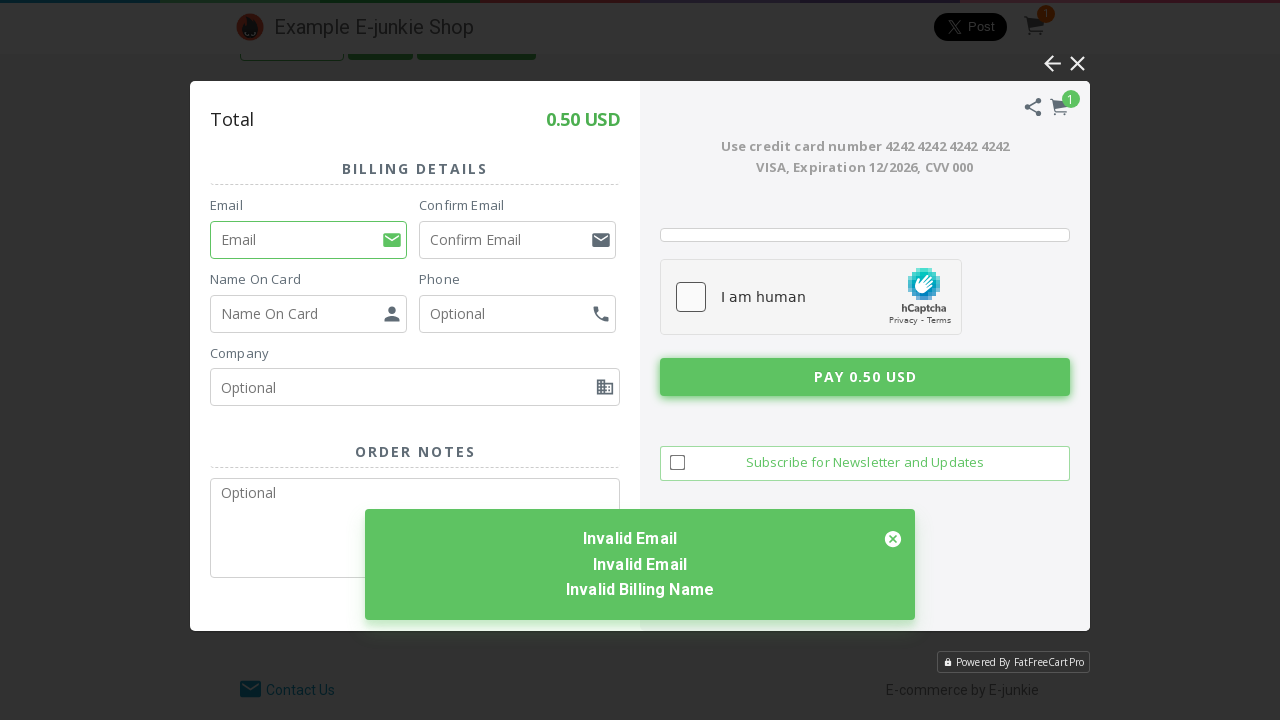